Tests keyboard events on a text box form including filling fields with uppercase text, copy-paste simulation between address fields, and navigation using Shift+Tab keyboard shortcuts

Starting URL: https://demoqa.com/text-box

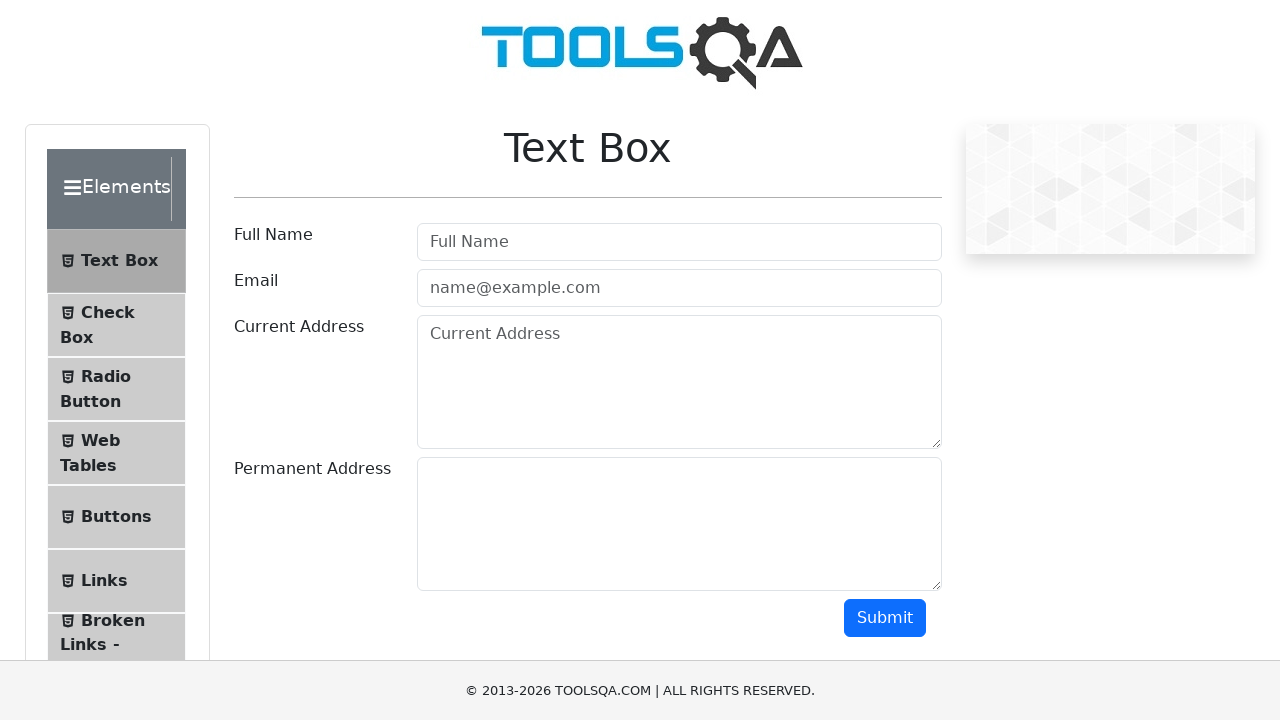

Filled username field with uppercase text 'NIKA' on #userName
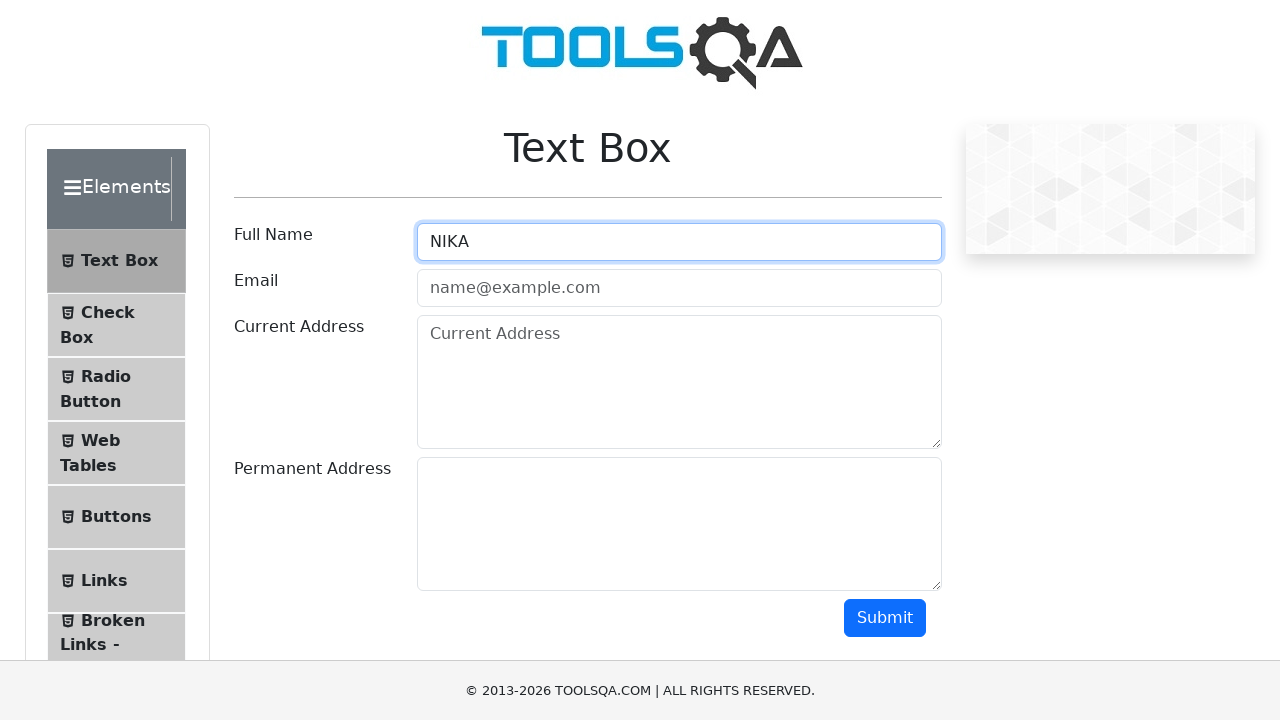

Filled email field with 'nika@gmail.com' on #userEmail
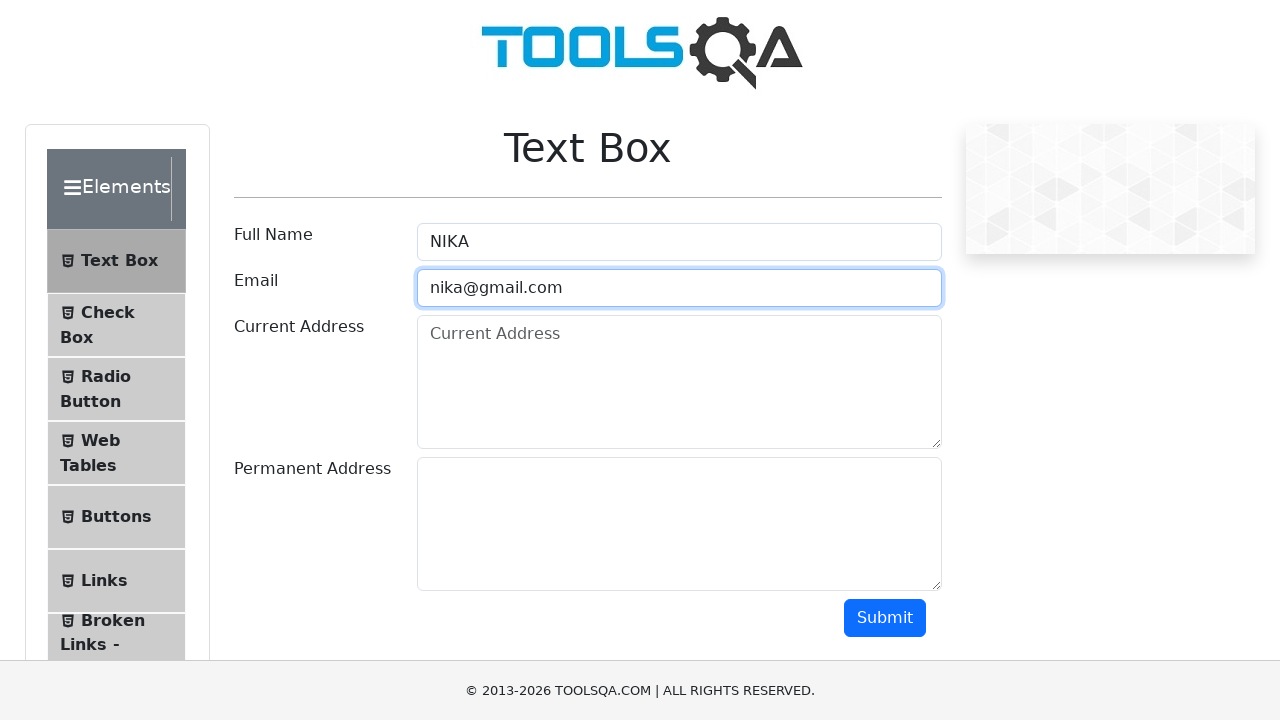

Filled current address field with 'Paata Saakadze #1' on #currentAddress
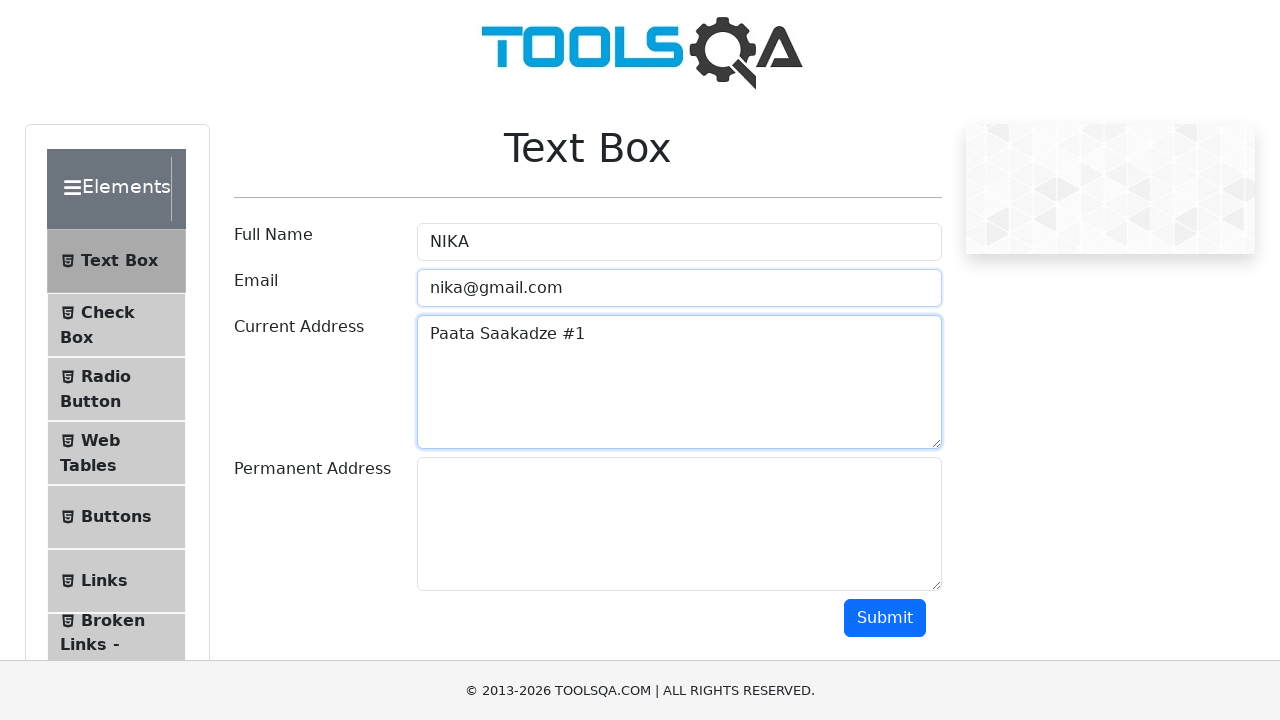

Clicked on current address field to focus it at (679, 382) on #currentAddress
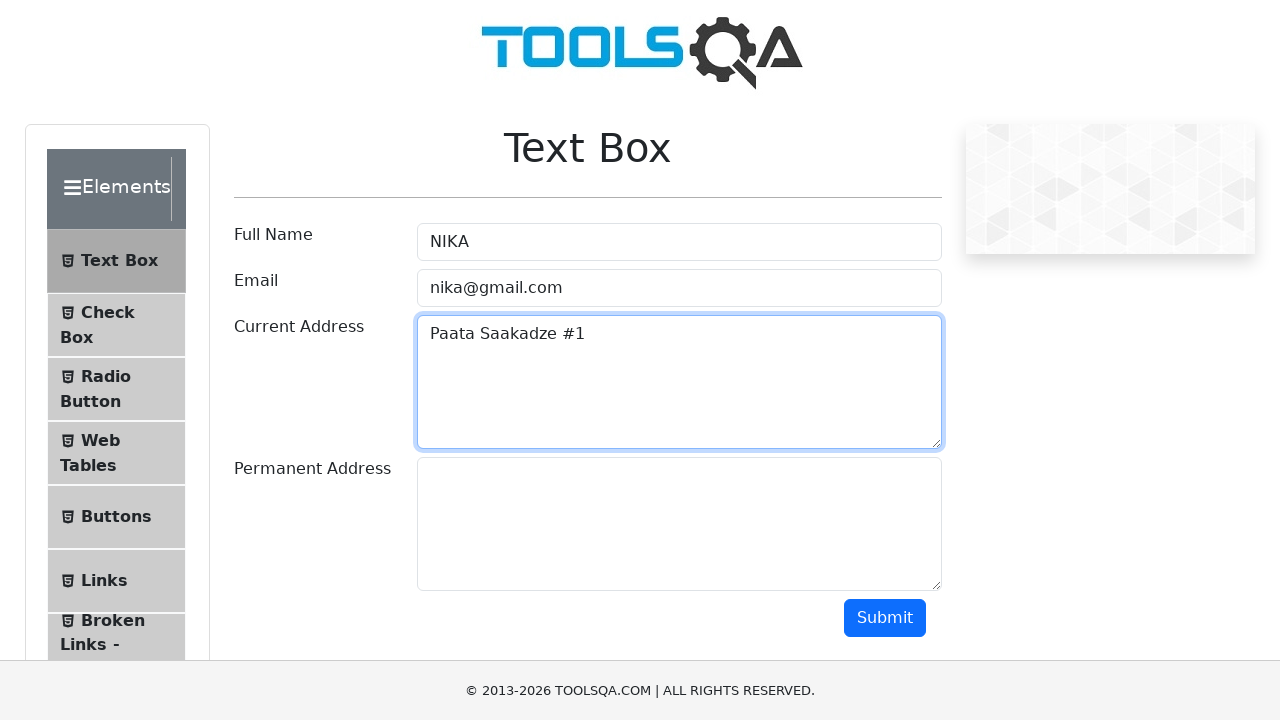

Selected all text in current address field using Ctrl+A
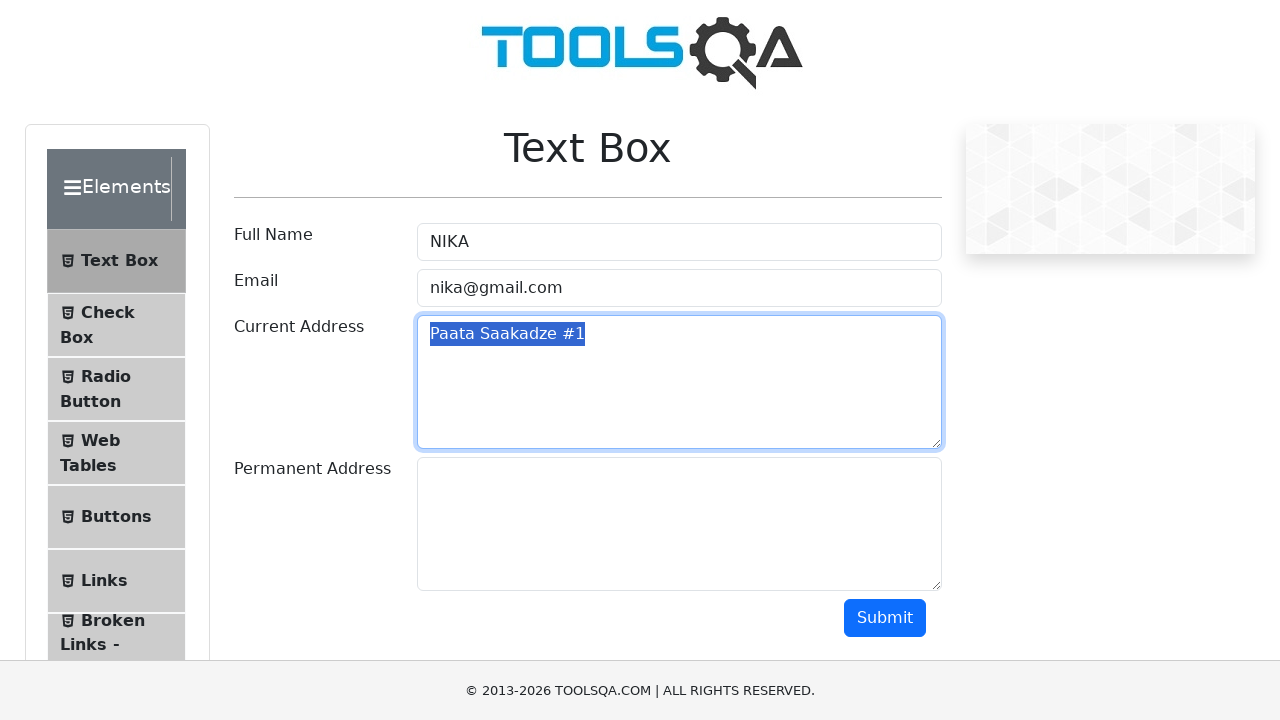

Copied selected text from current address field using Ctrl+C
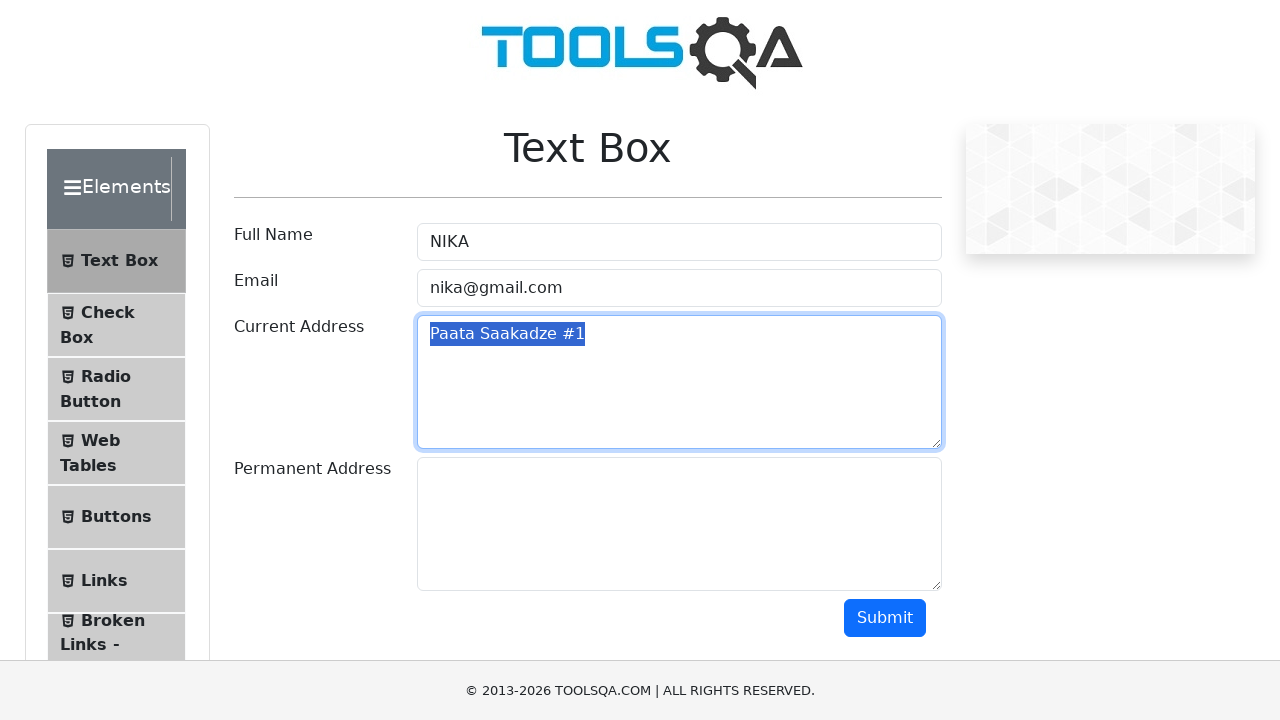

Clicked on permanent address field to focus it at (679, 524) on #permanentAddress
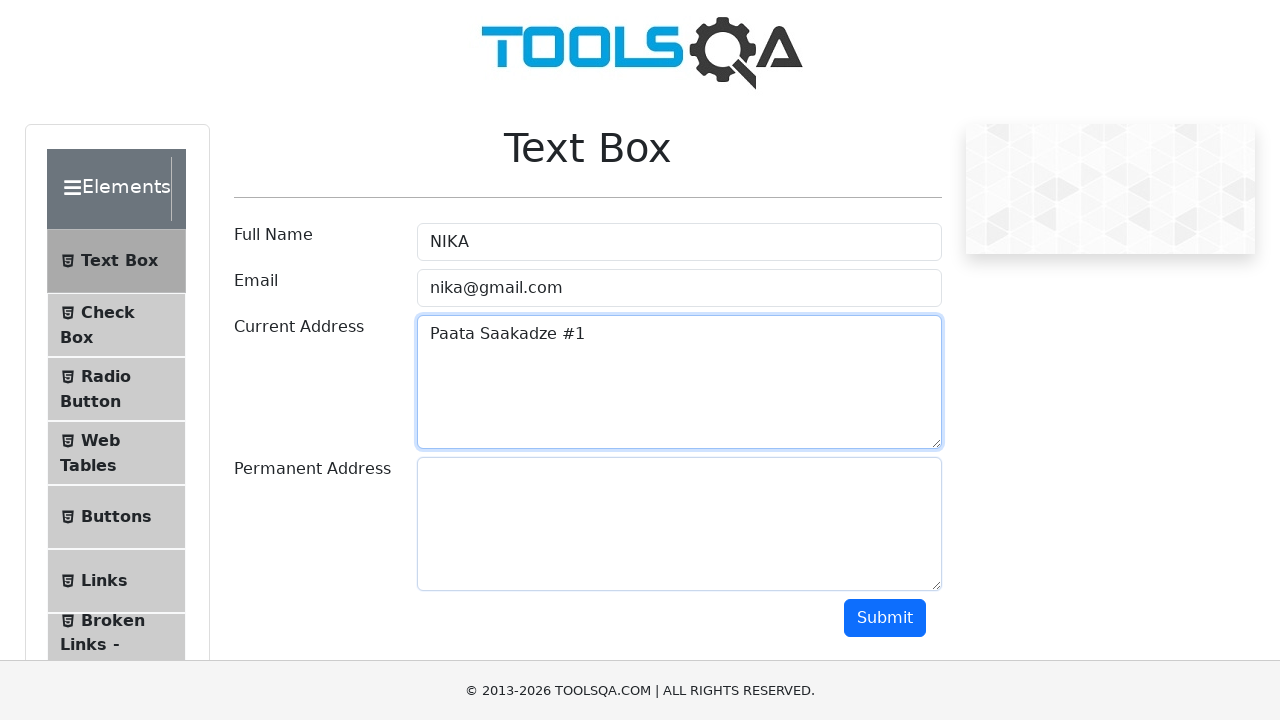

Pasted copied address text into permanent address field using Ctrl+V
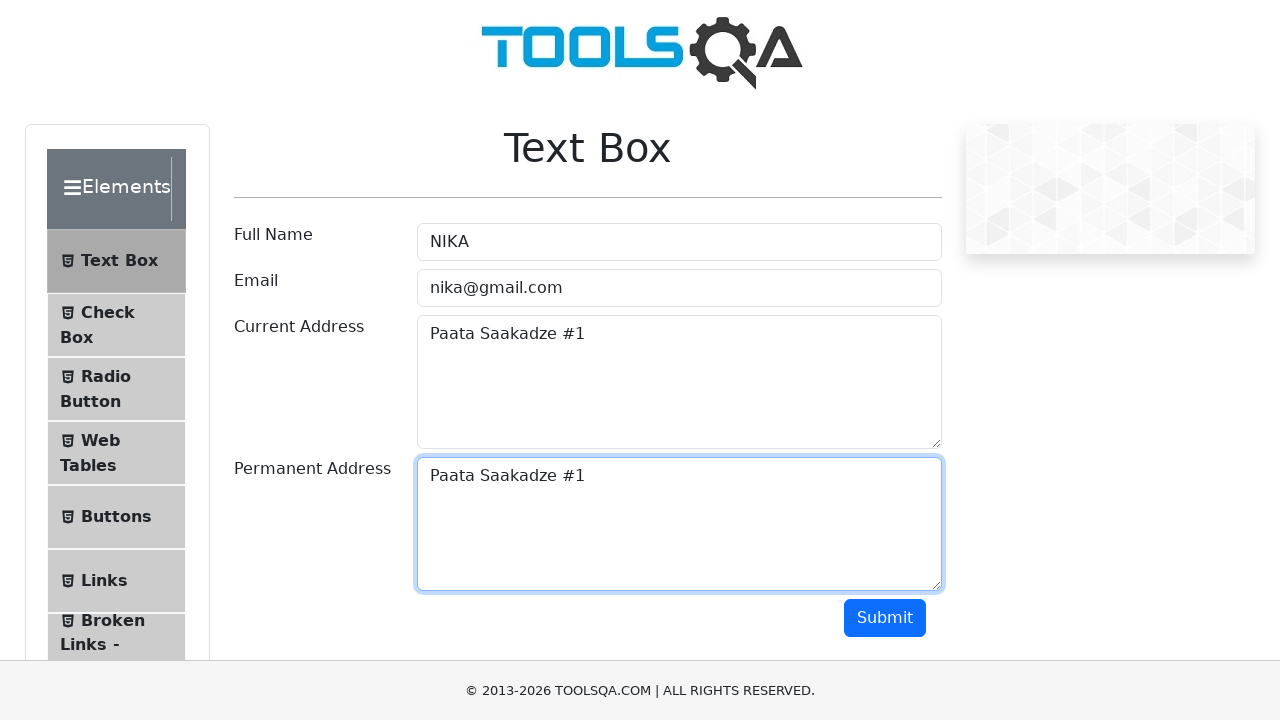

Navigated backwards using Shift+Tab (iteration 1/4)
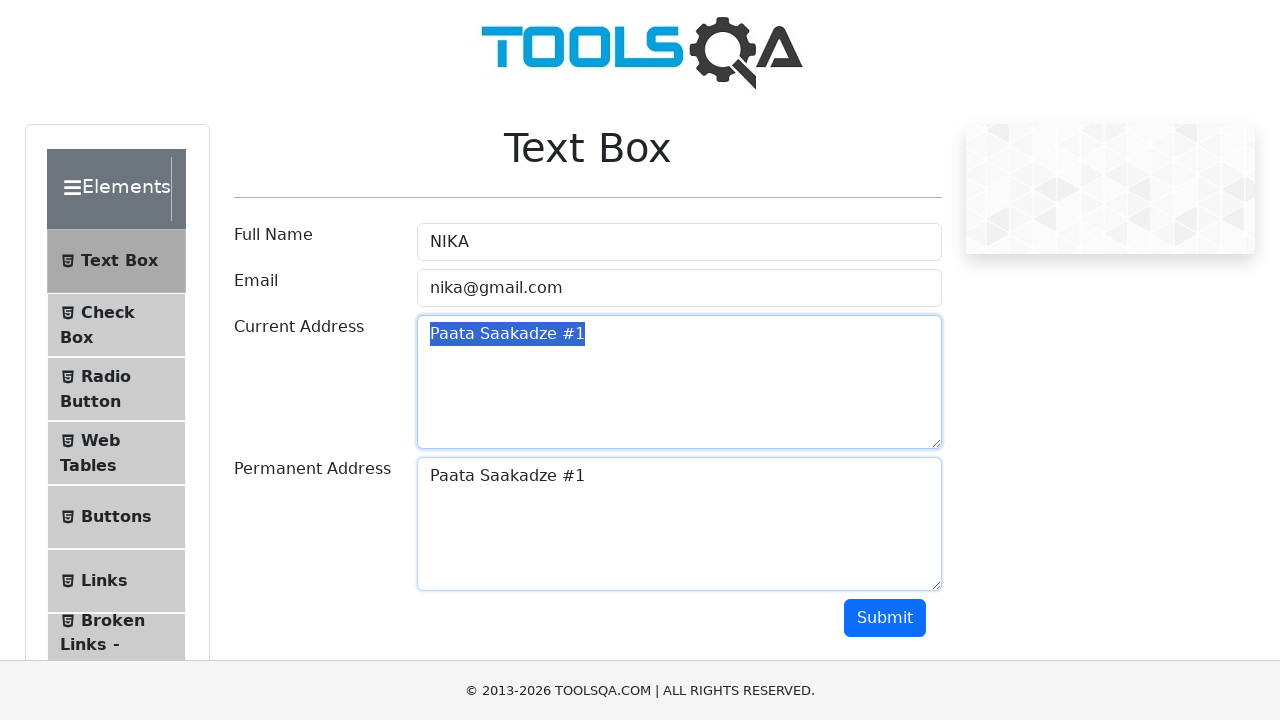

Navigated backwards using Shift+Tab (iteration 2/4)
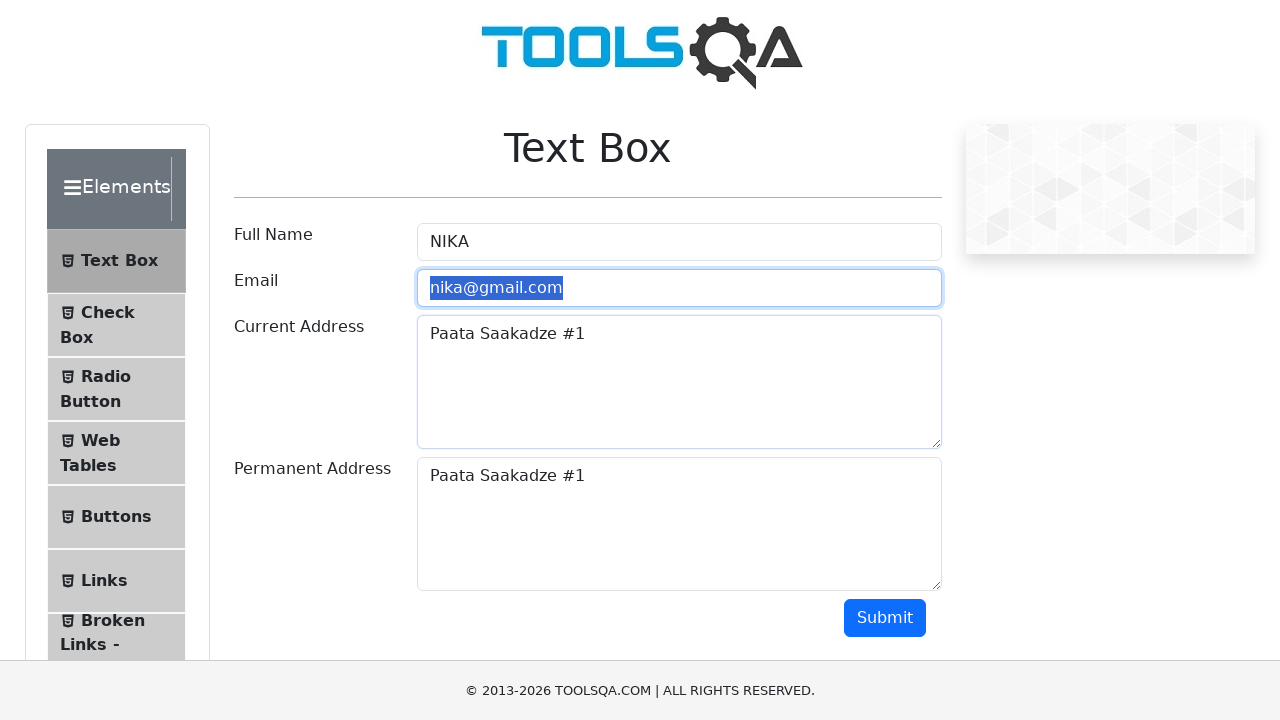

Navigated backwards using Shift+Tab (iteration 3/4)
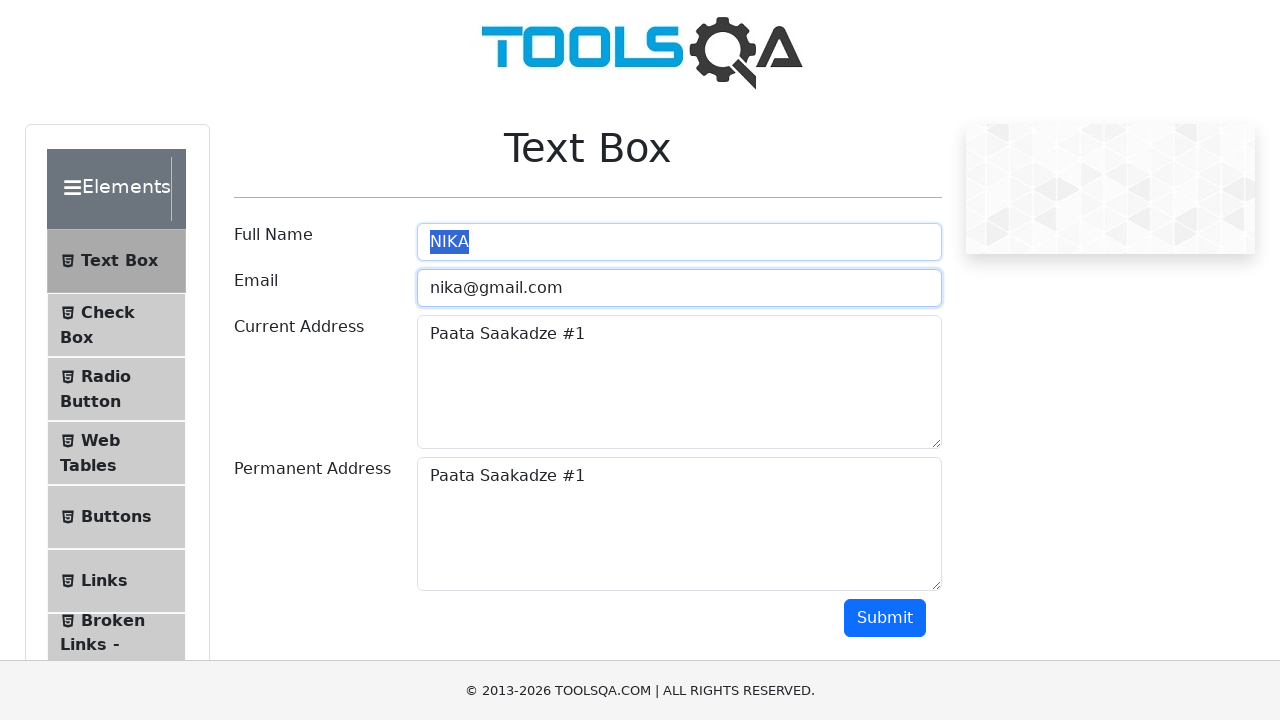

Navigated backwards using Shift+Tab (iteration 4/4)
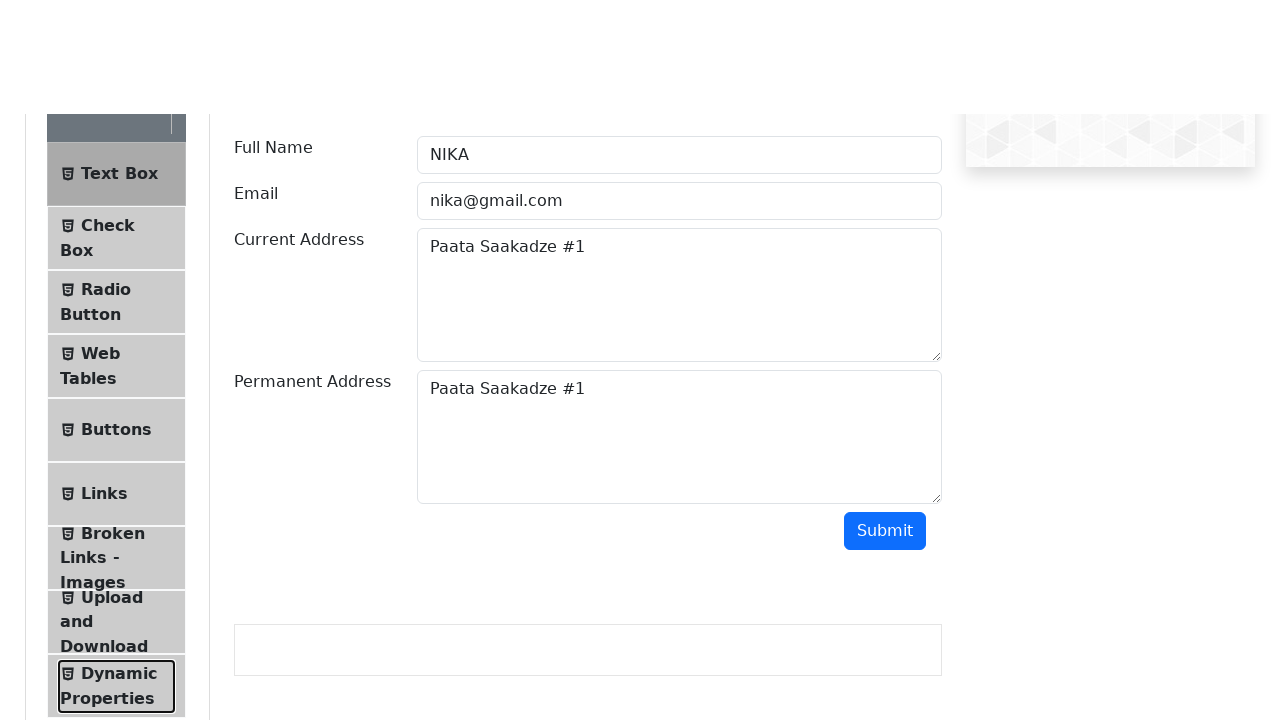

Clicked on username field to focus it at (679, 242) on #userName
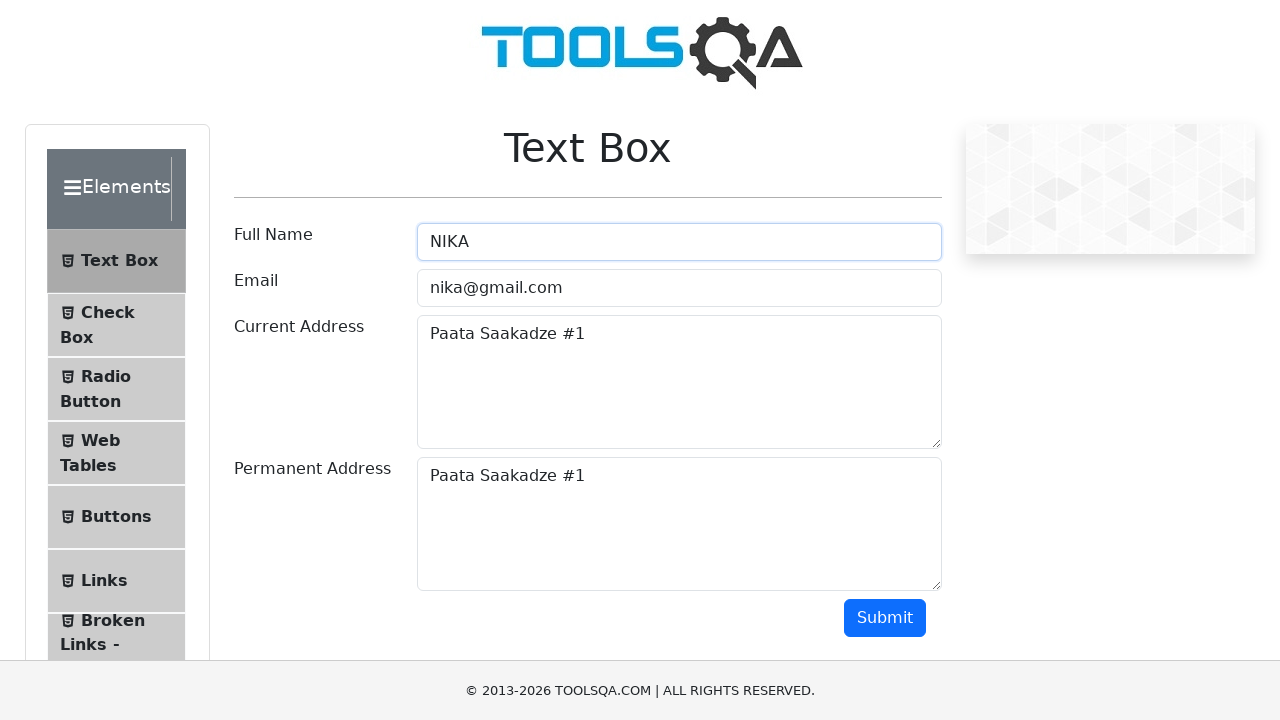

Deleted a character from username field using Backspace
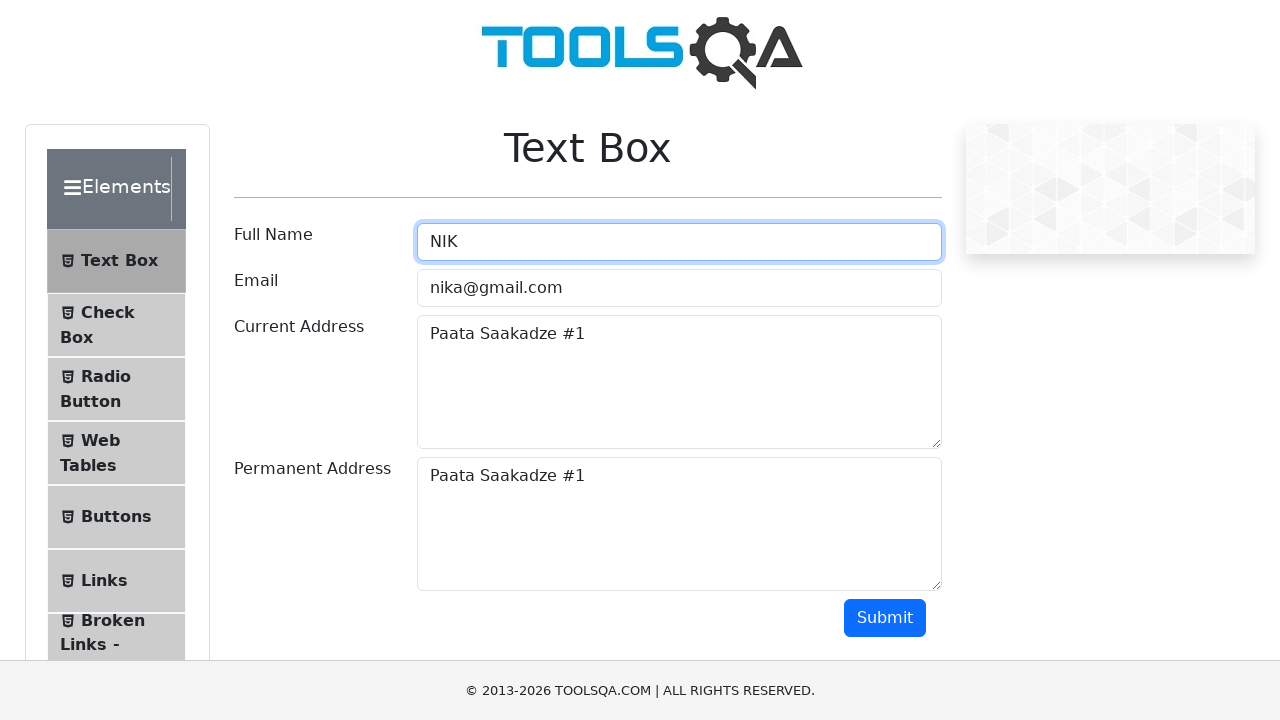

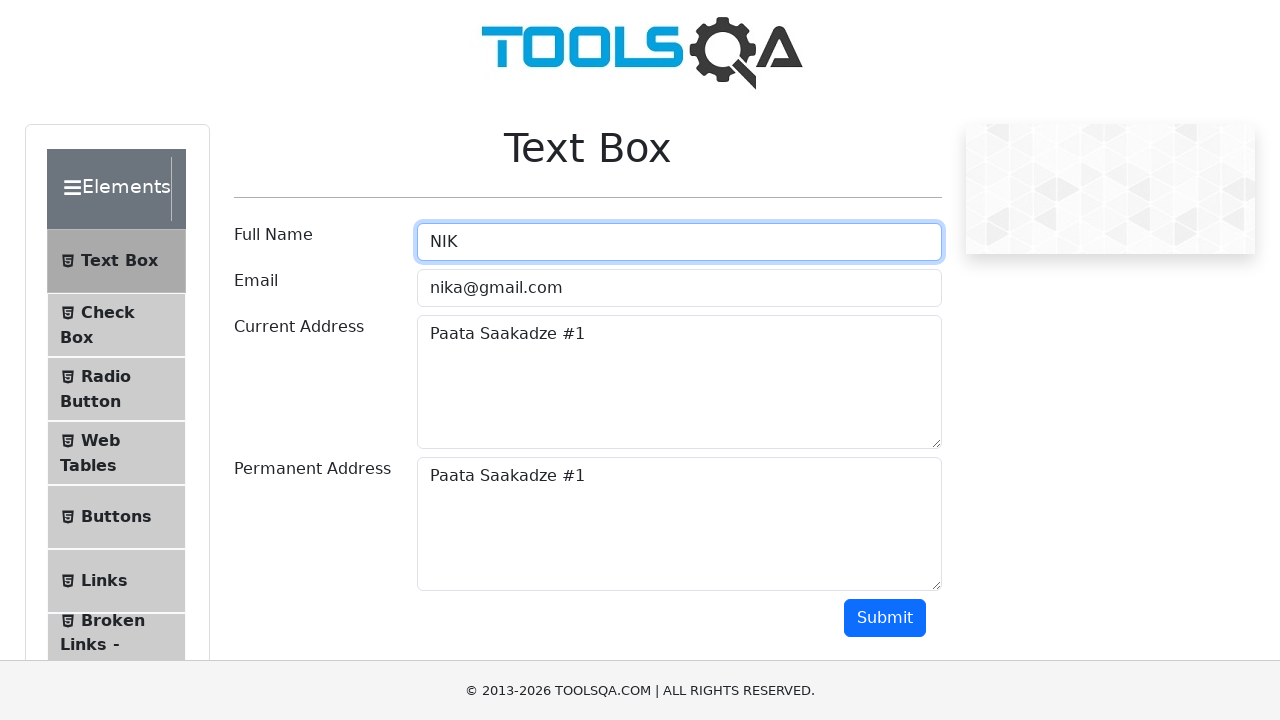